Tests various form elements on an automation practice page including radio buttons, autocomplete suggestions, and dropdown selection

Starting URL: https://rahulshettyacademy.com/AutomationPractice/

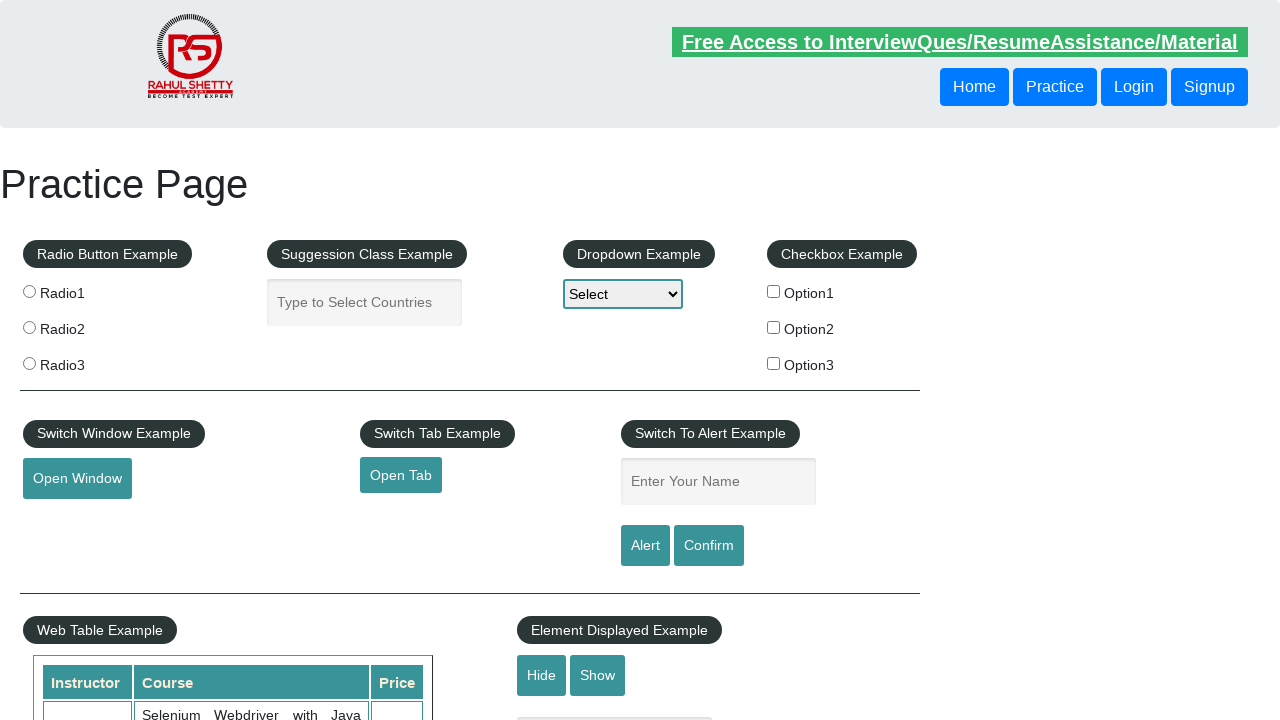

Located all radio button elements
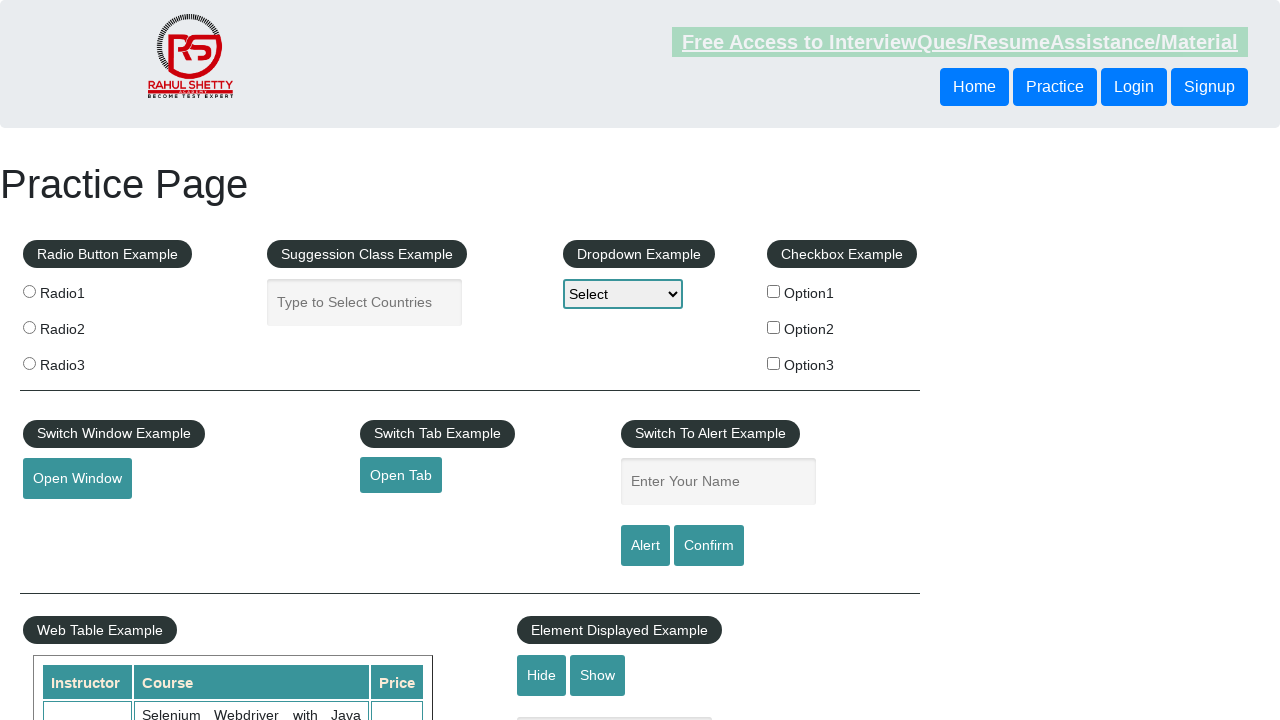

Clicked radio button with value 'radio3' at (29, 363) on xpath=//input[@type='radio'] >> nth=2
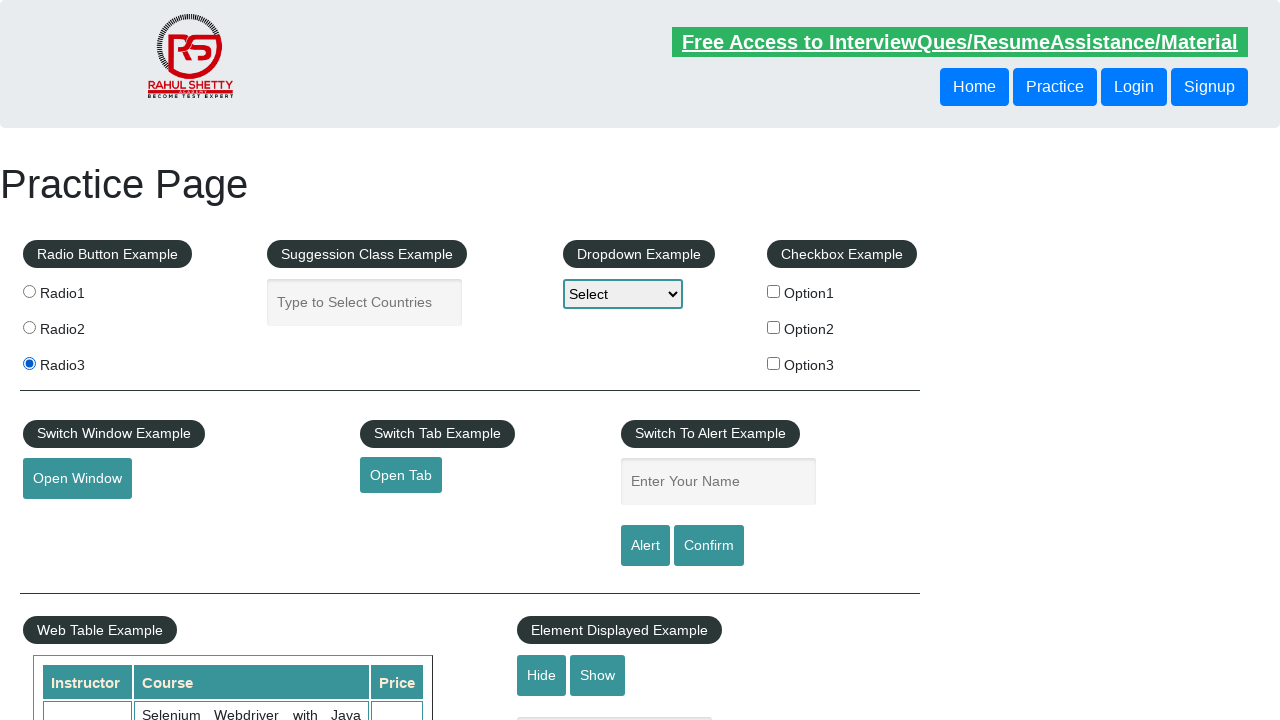

Typed 'ind' in autocomplete field on #autocomplete
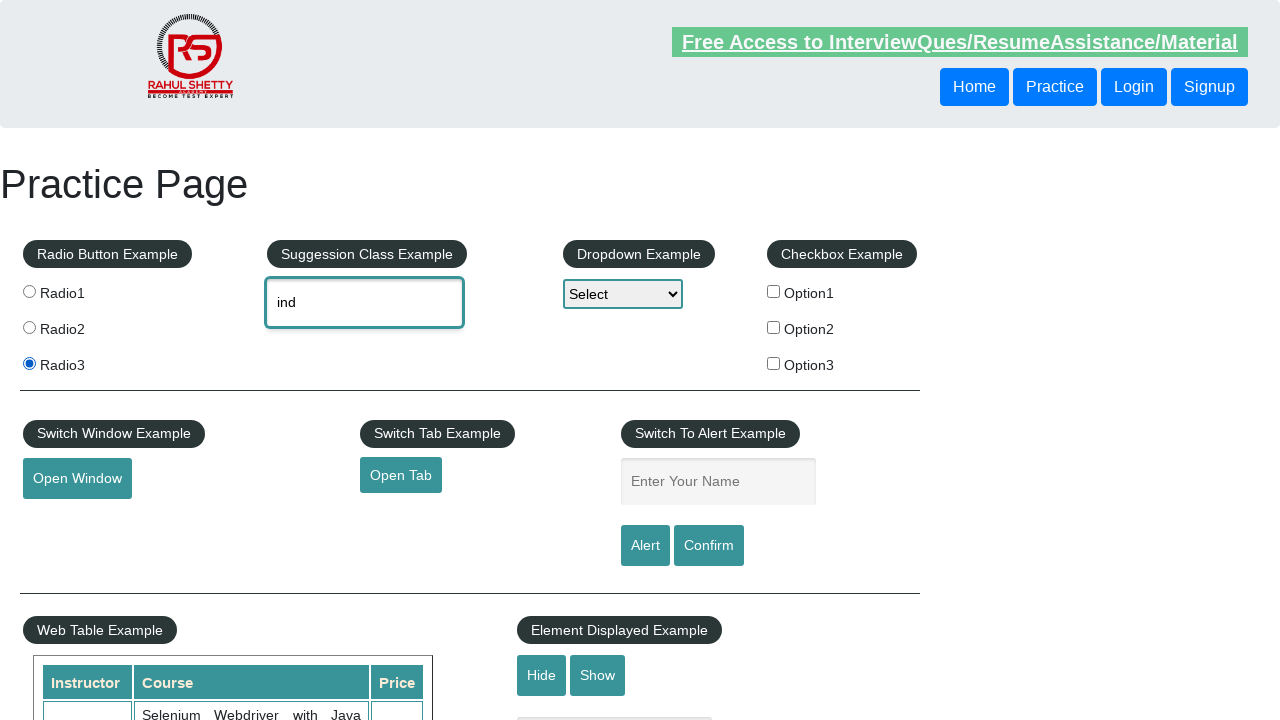

Autocomplete suggestions appeared
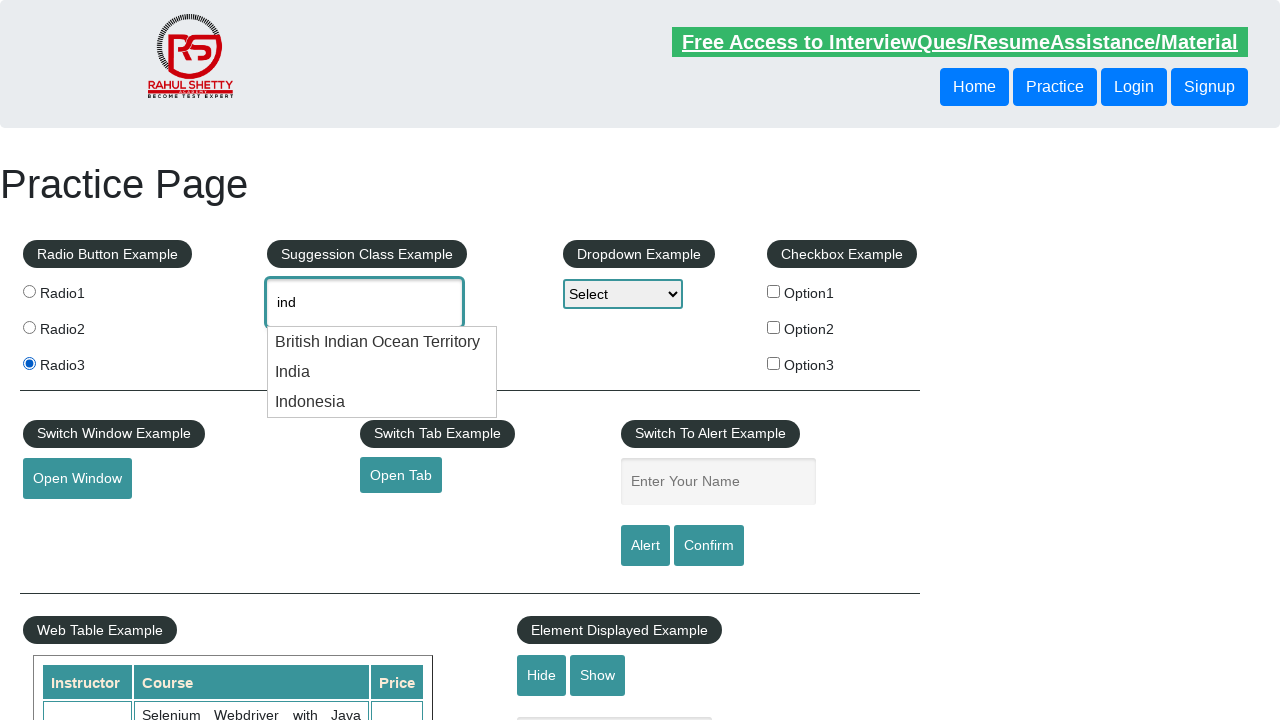

Located all suggestion elements
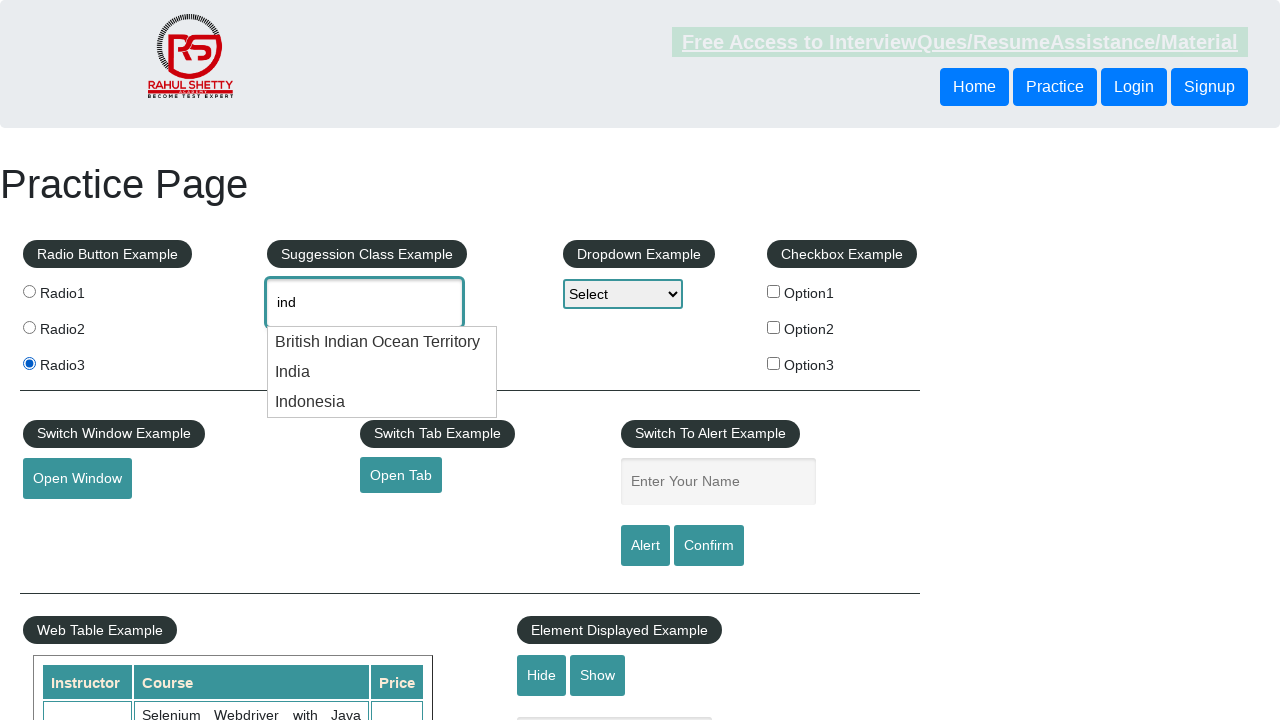

Clicked 'Indonesia' from autocomplete suggestions at (382, 402) on xpath=//li/div >> nth=2
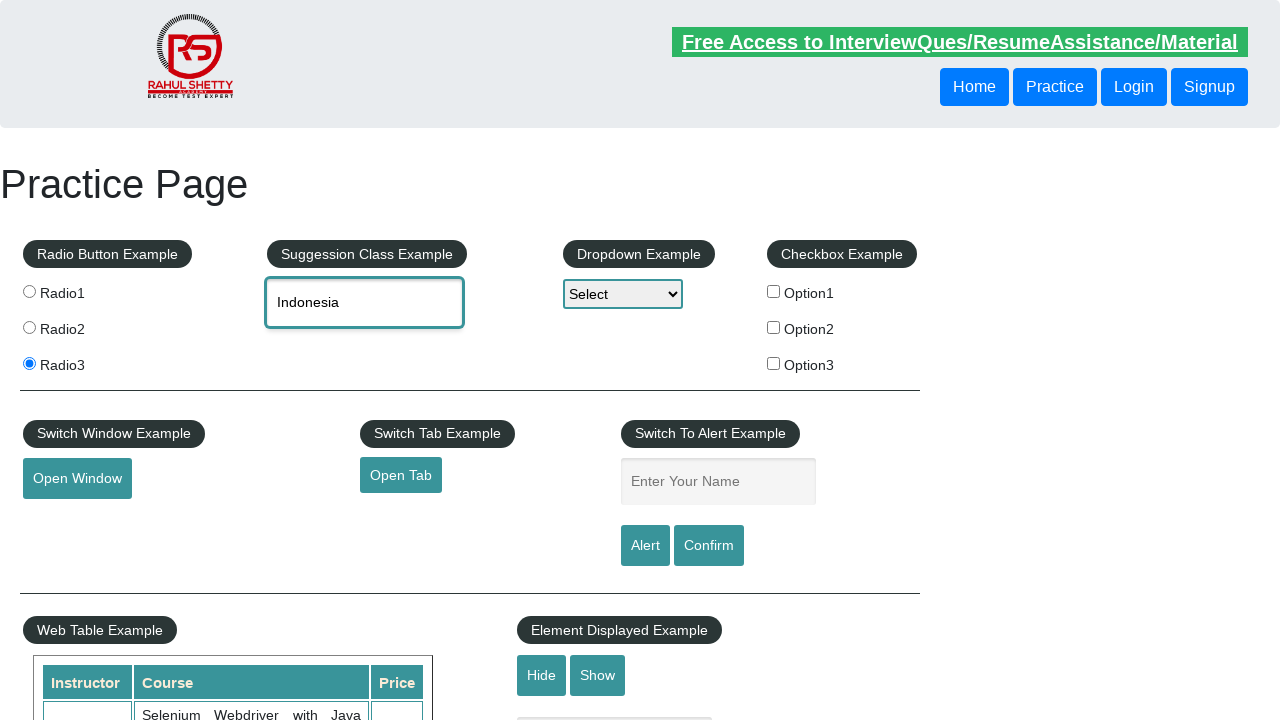

Selected option at index 2 from dropdown on #dropdown-class-example
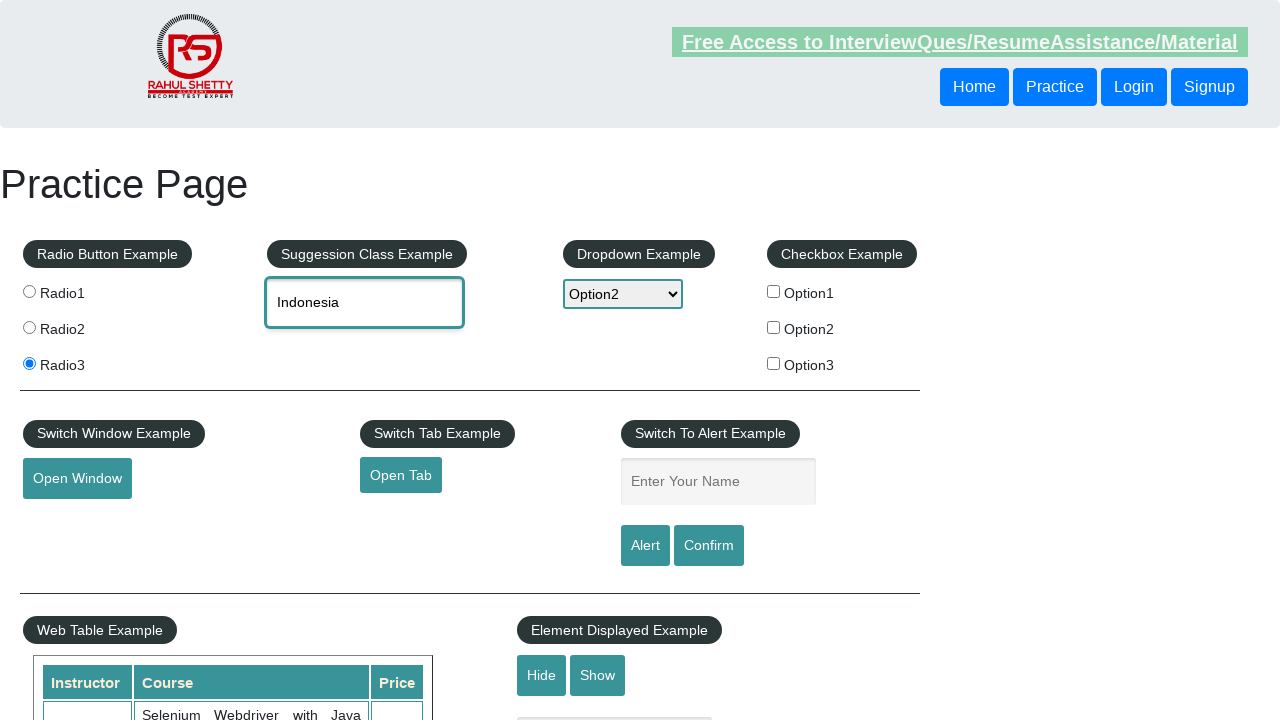

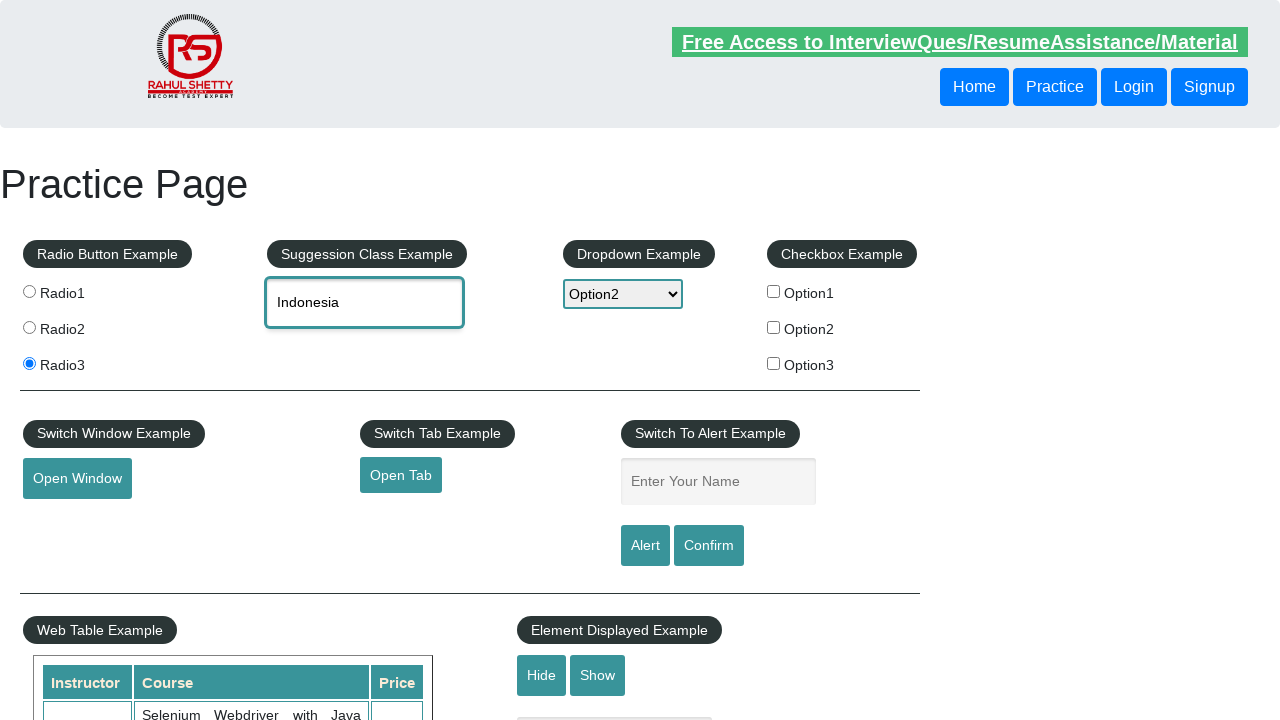